Tests Checkboxes page by navigating to it and verifying the title and presence of two checkboxes

Starting URL: https://the-internet.herokuapp.com/

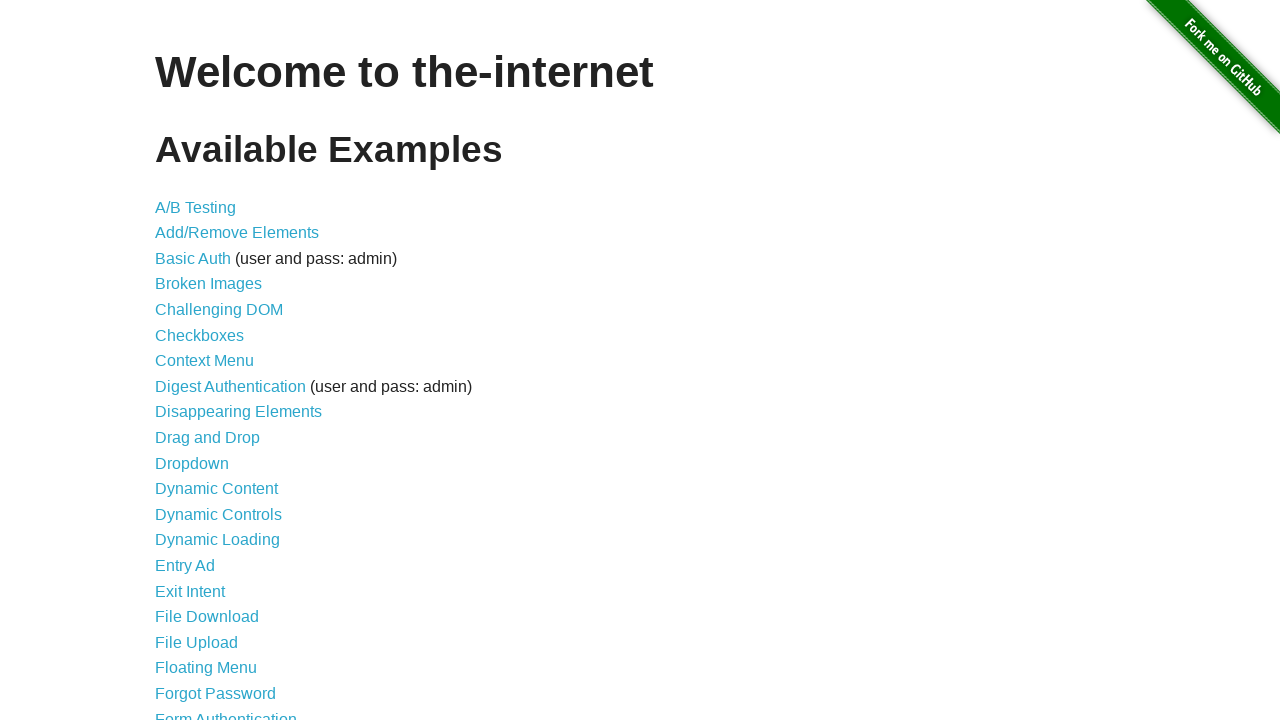

Clicked Checkboxes link at (200, 335) on a[href='/checkboxes']
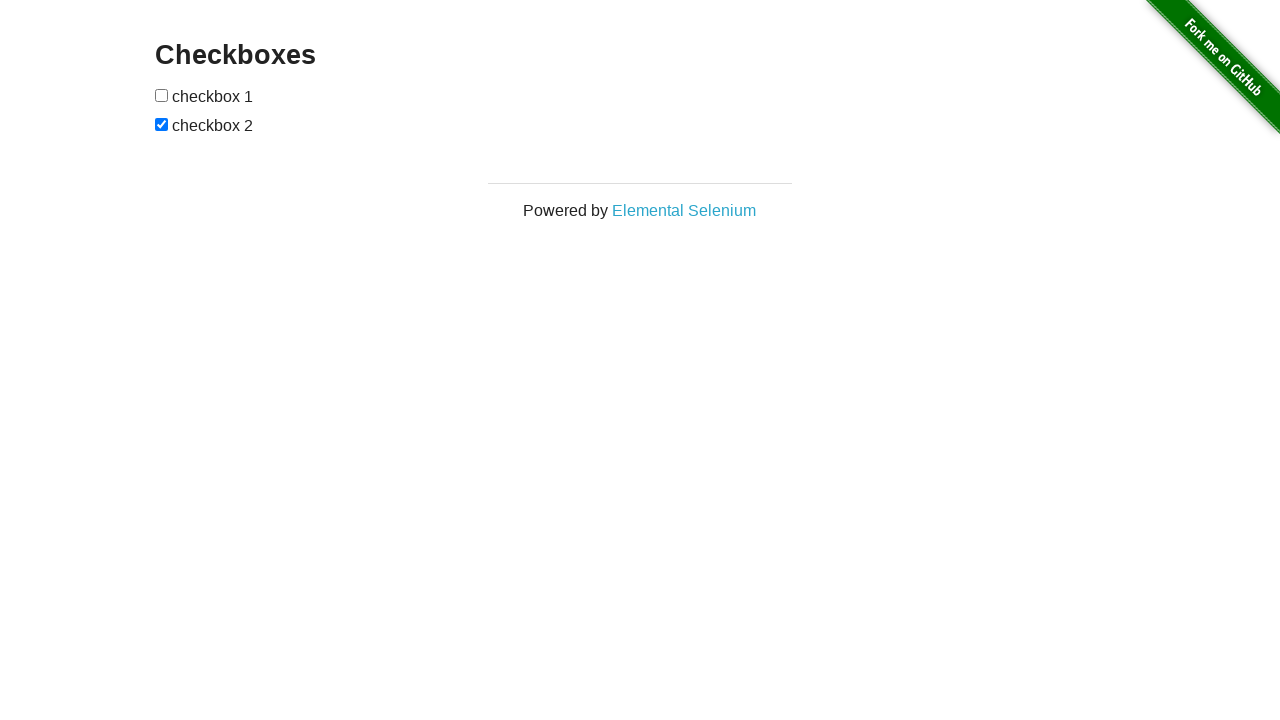

Waited for page title (h3) to load
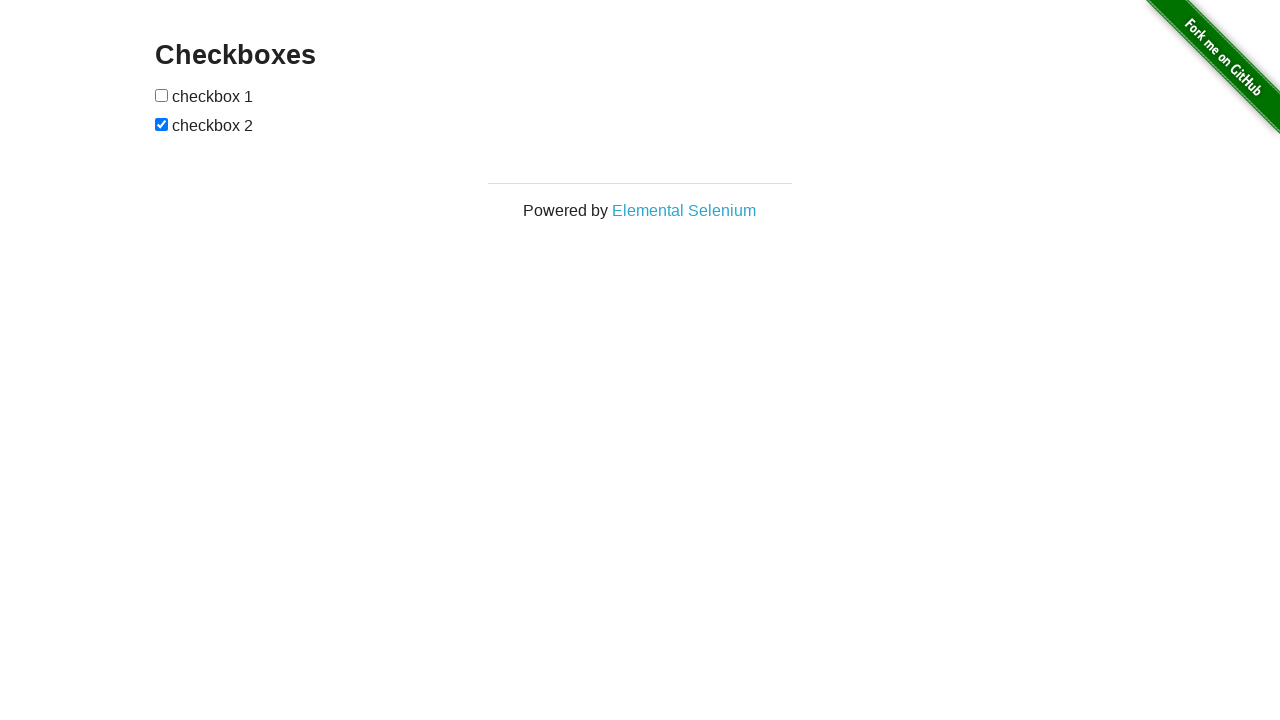

Retrieved page title text content
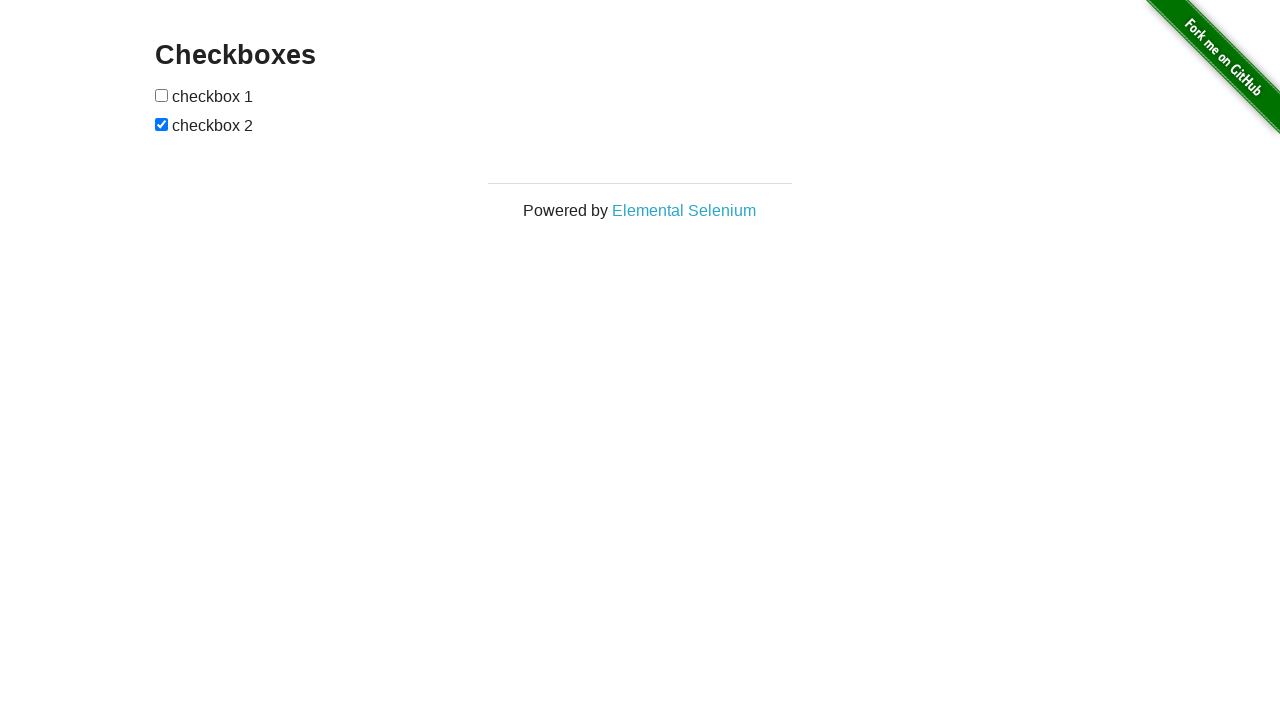

Verified page title is 'Checkboxes'
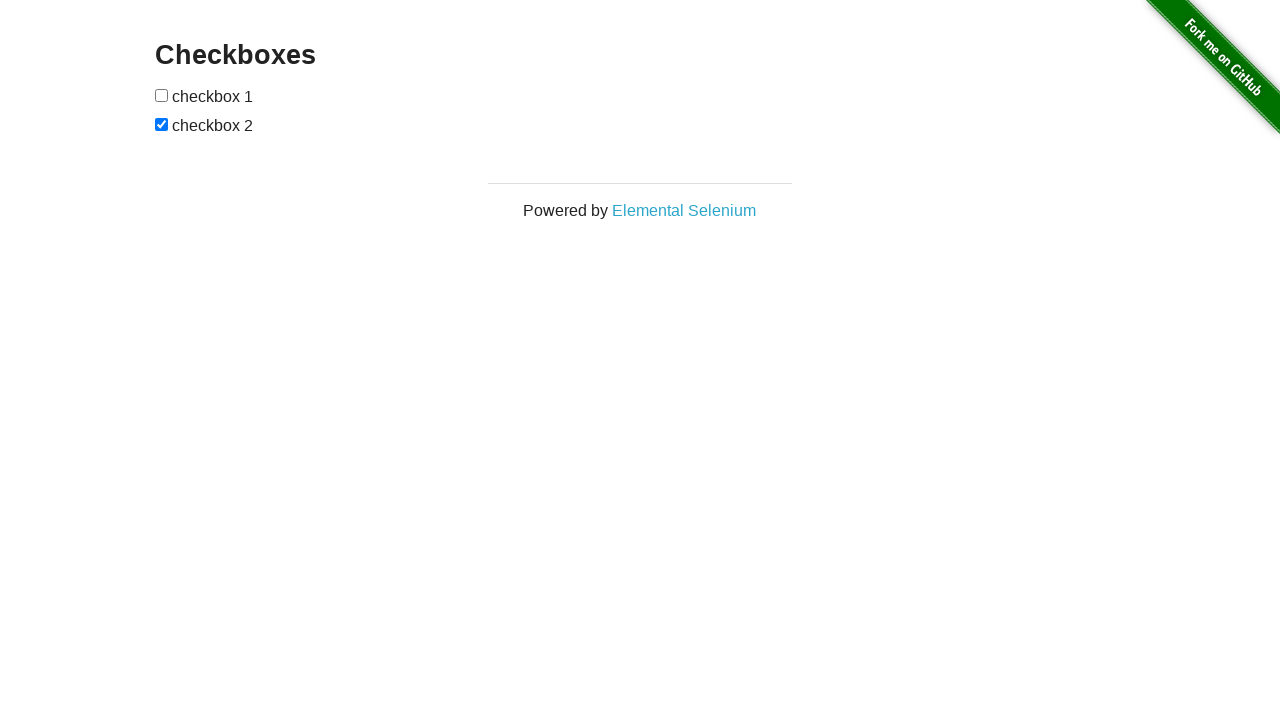

Located all checkbox elements
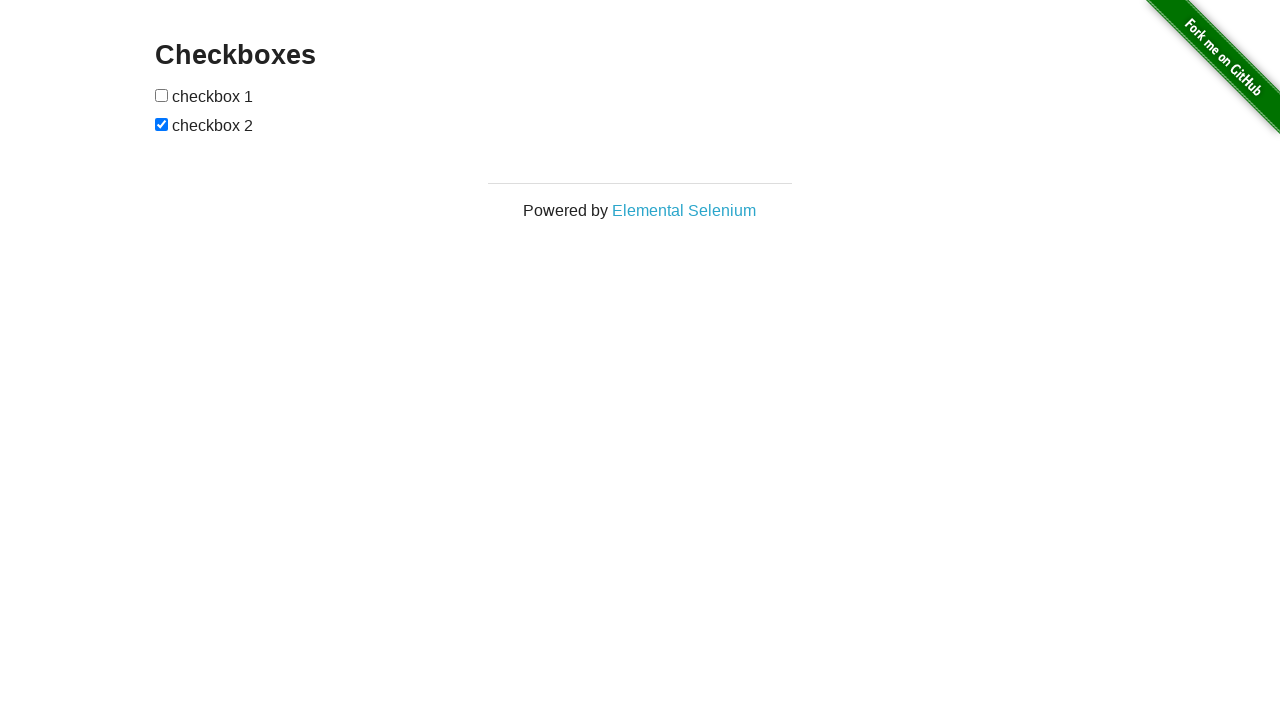

Verified exactly 2 checkboxes are present on the page
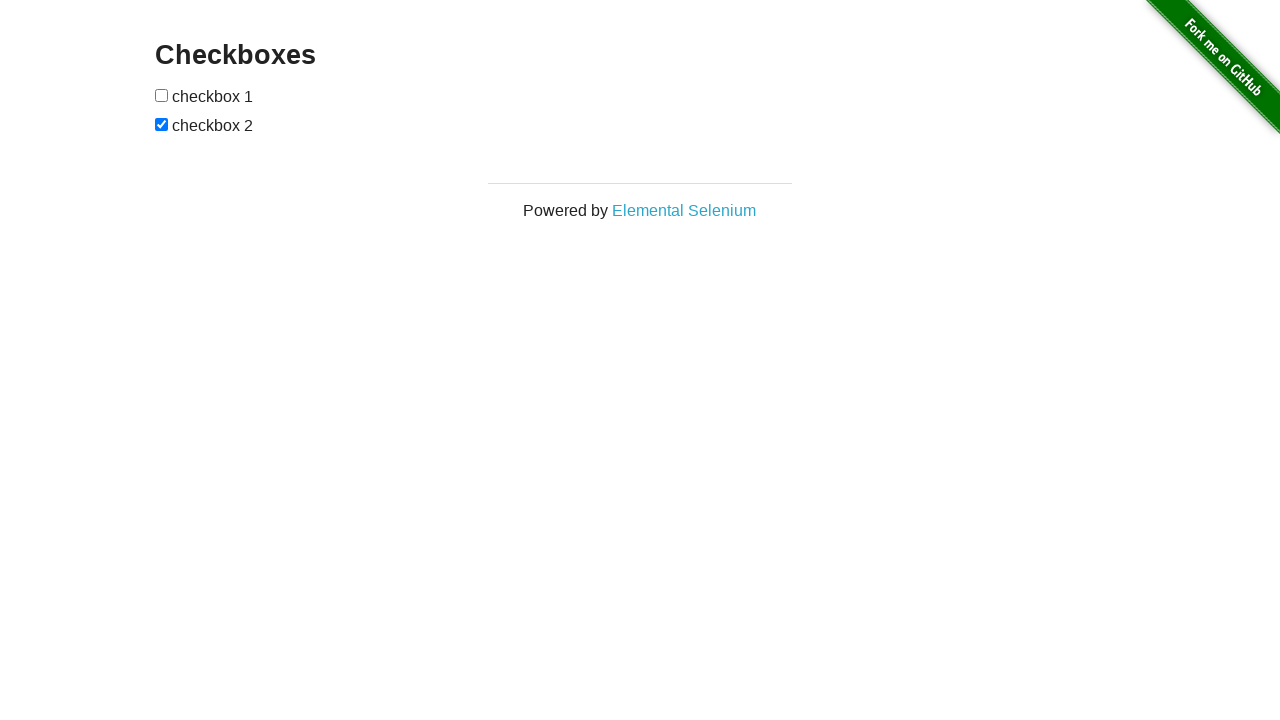

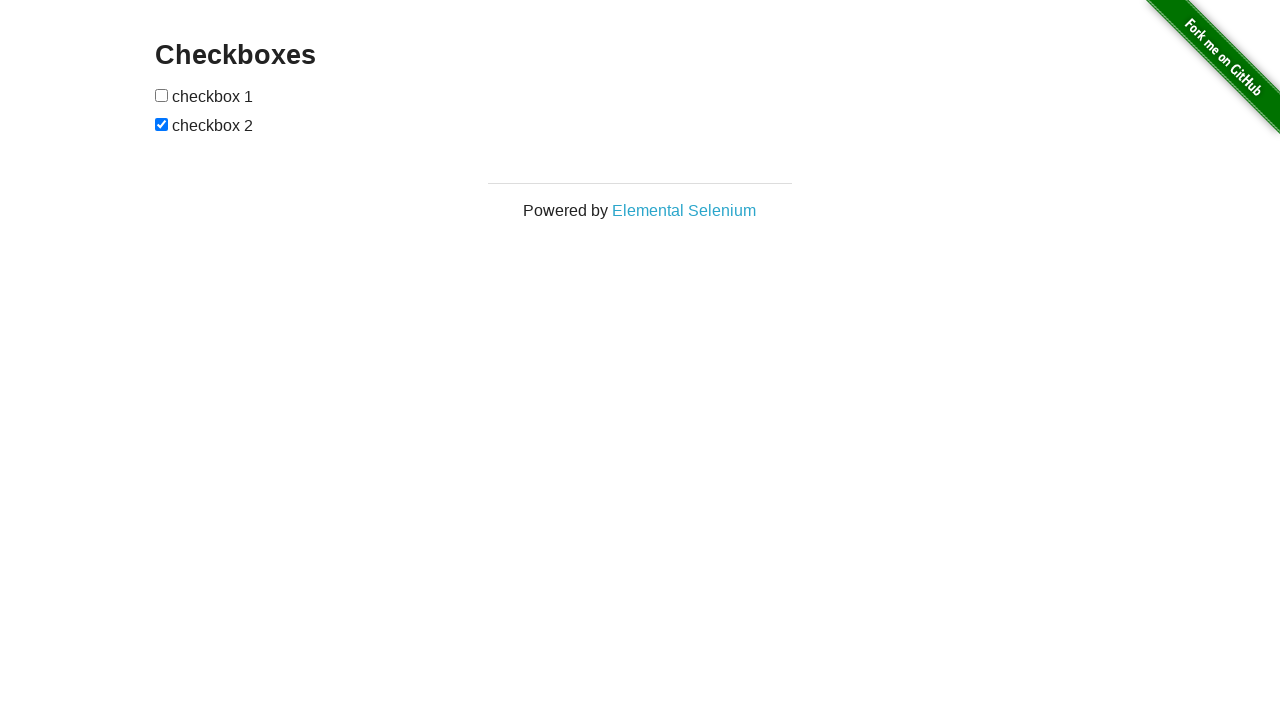